Tests the GreenKart e-commerce practice site by searching for a product using a shortname, extracting the product name, and navigating to the offers page to verify the product exists.

Starting URL: https://rahulshettyacademy.com/seleniumPractise/#/

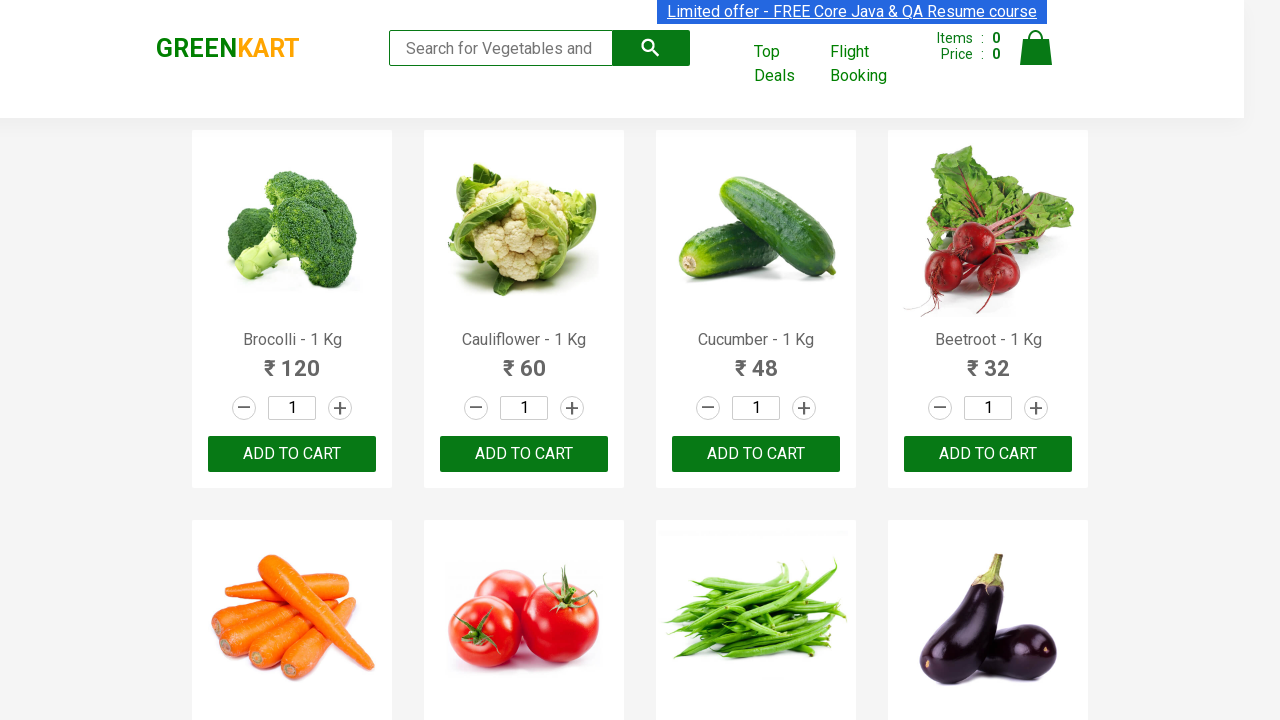

Filled search field with product shortname 'Tom' on input[type='search']
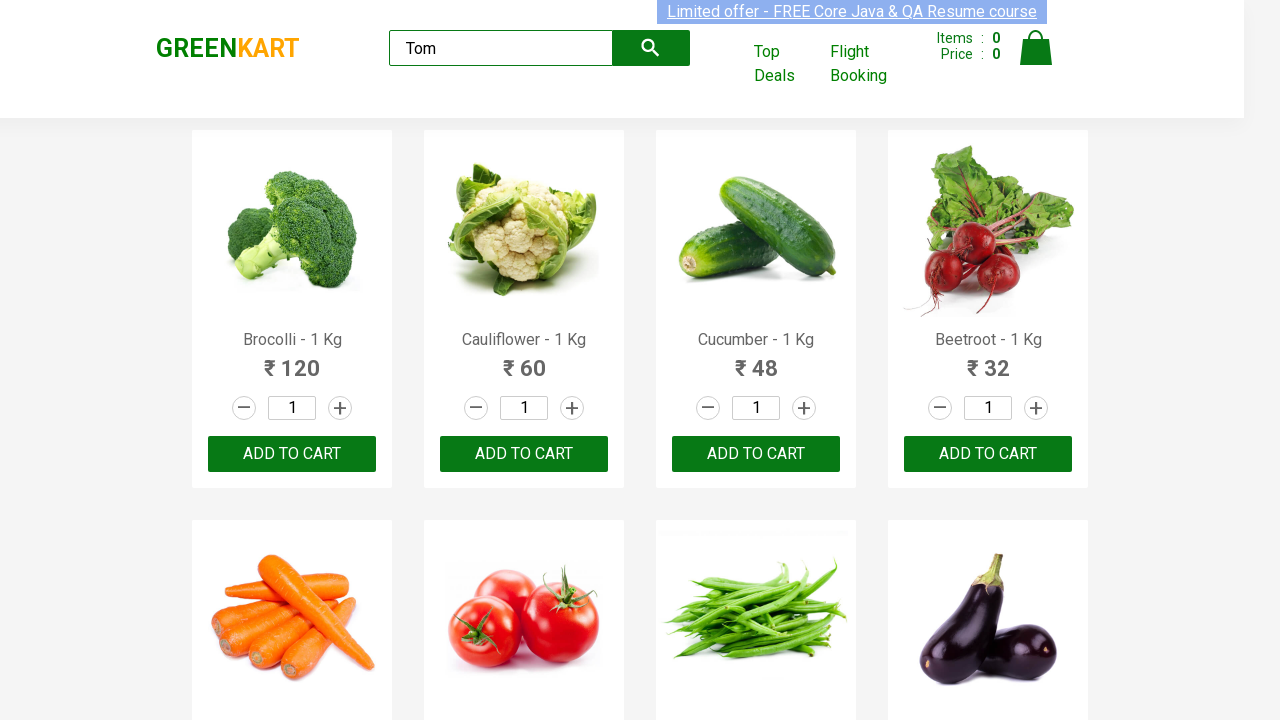

Search results loaded with product names visible
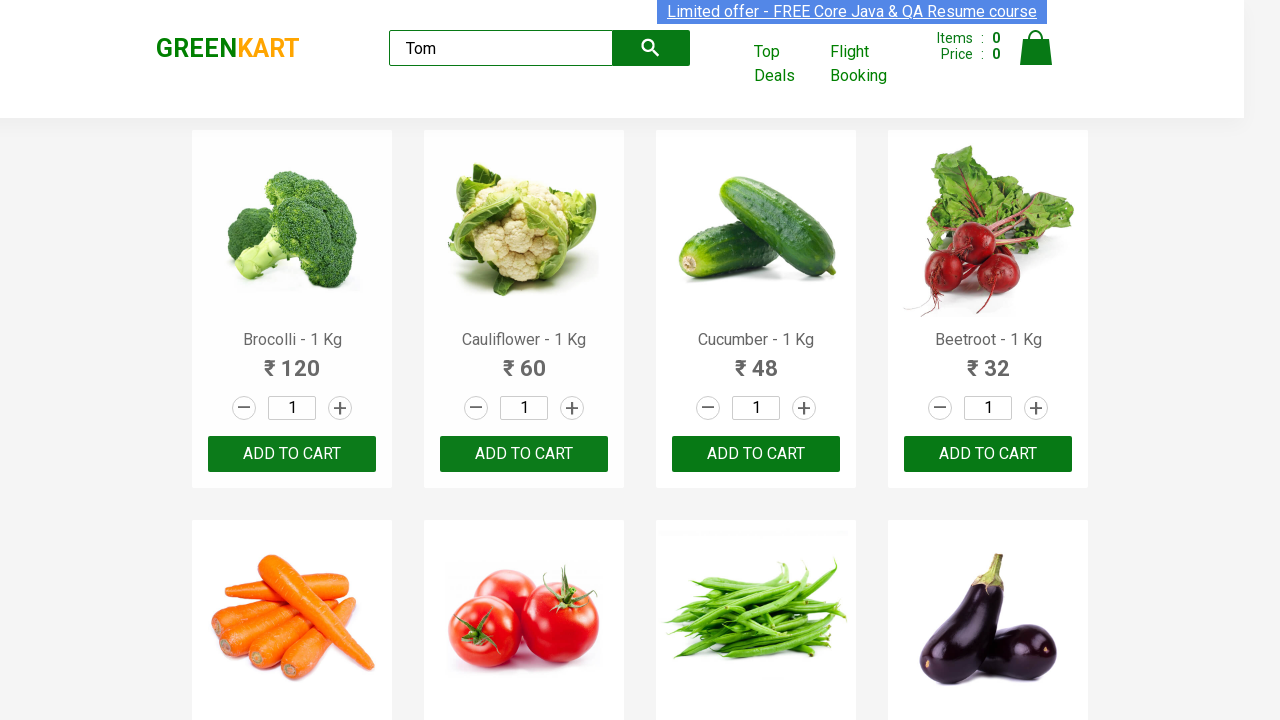

Clicked navigation link to offers page at (787, 64) on a[href='#/offers']
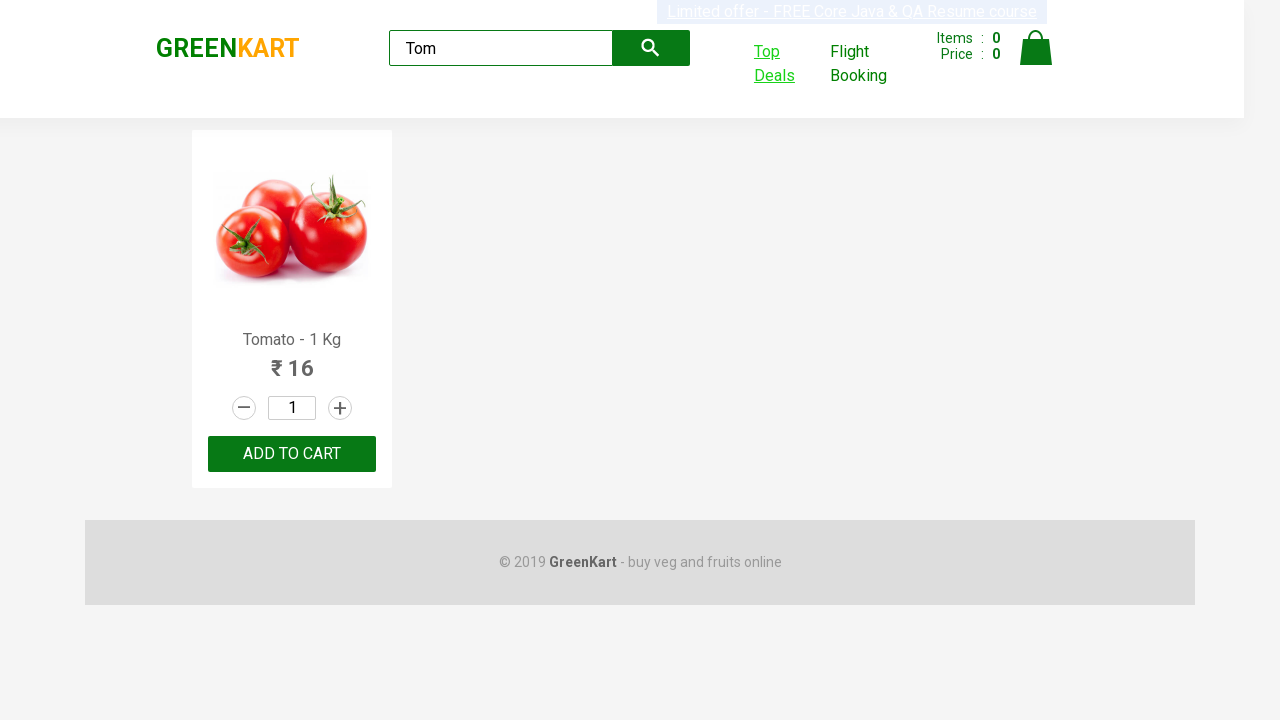

Offers page loaded and network idle state reached
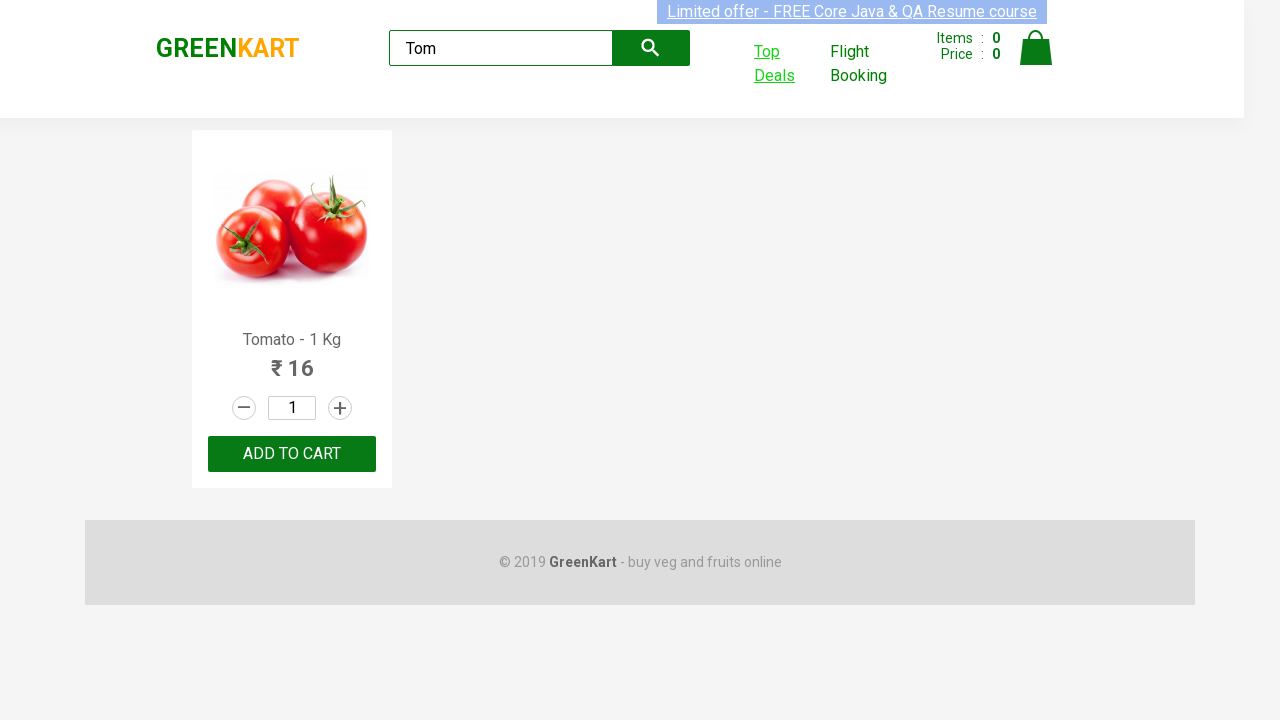

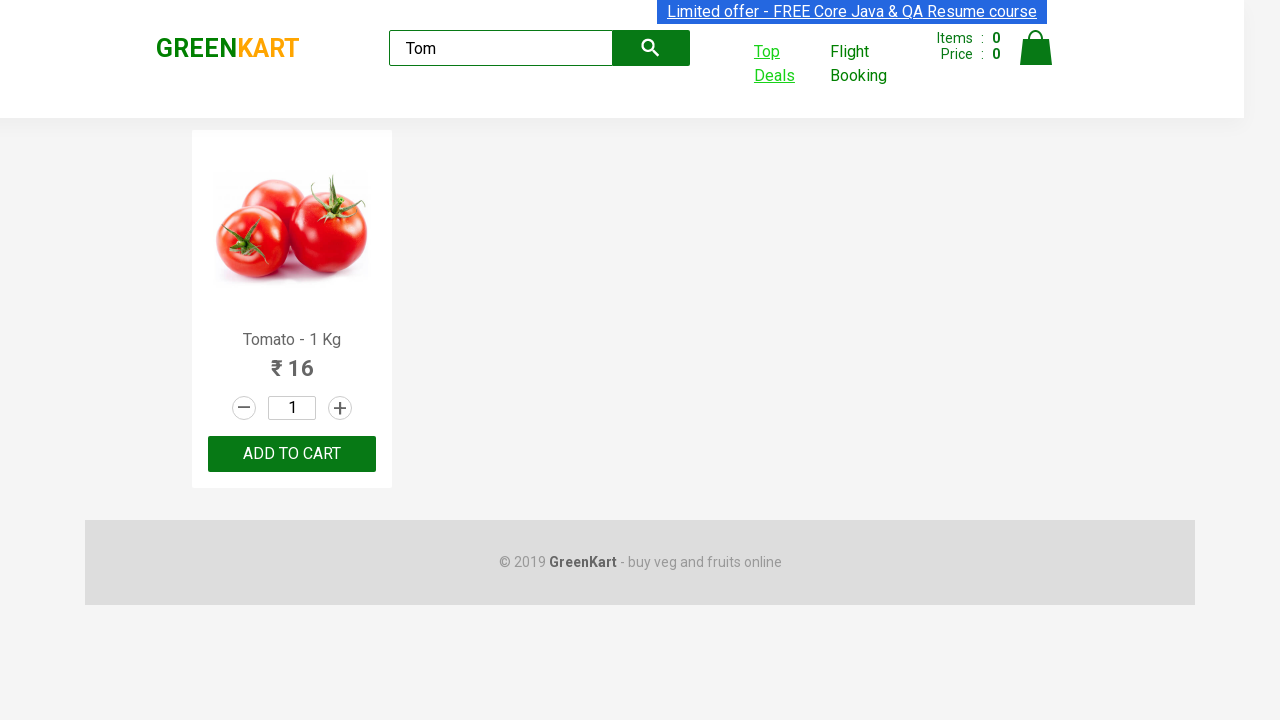